Tests JavaScript information alert by clicking the alert button, accepting the alert, and verifying the success message is displayed.

Starting URL: https://practice.cydeo.com/javascript_alerts

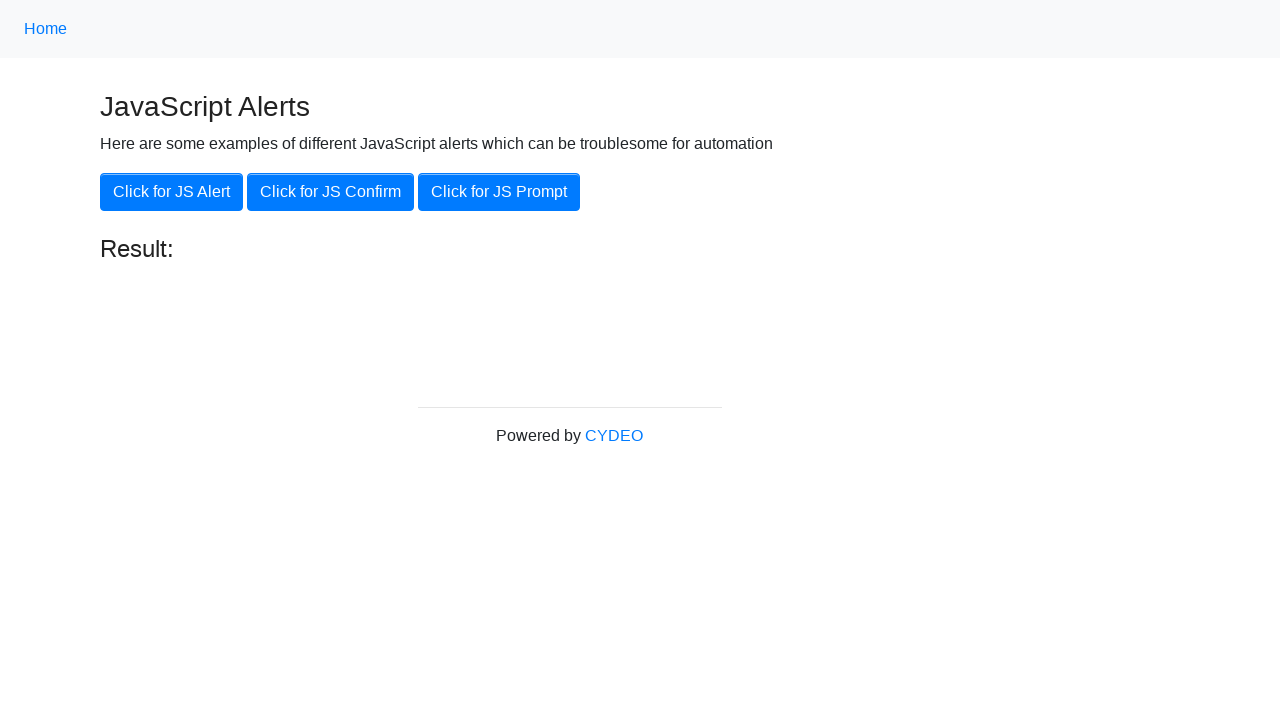

Clicked the 'Click for JS Alert' button at (172, 192) on xpath=//button[.='Click for JS Alert']
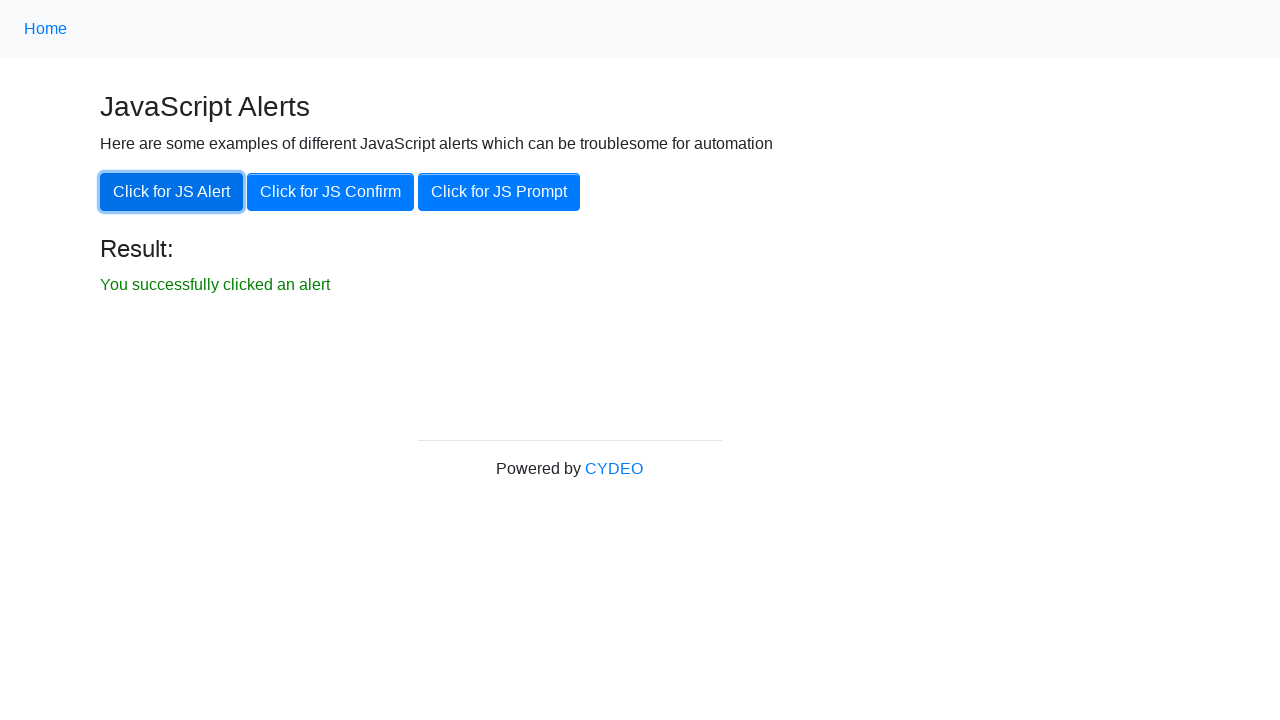

Set up dialog handler and clicked alert button at (172, 192) on xpath=//button[.='Click for JS Alert']
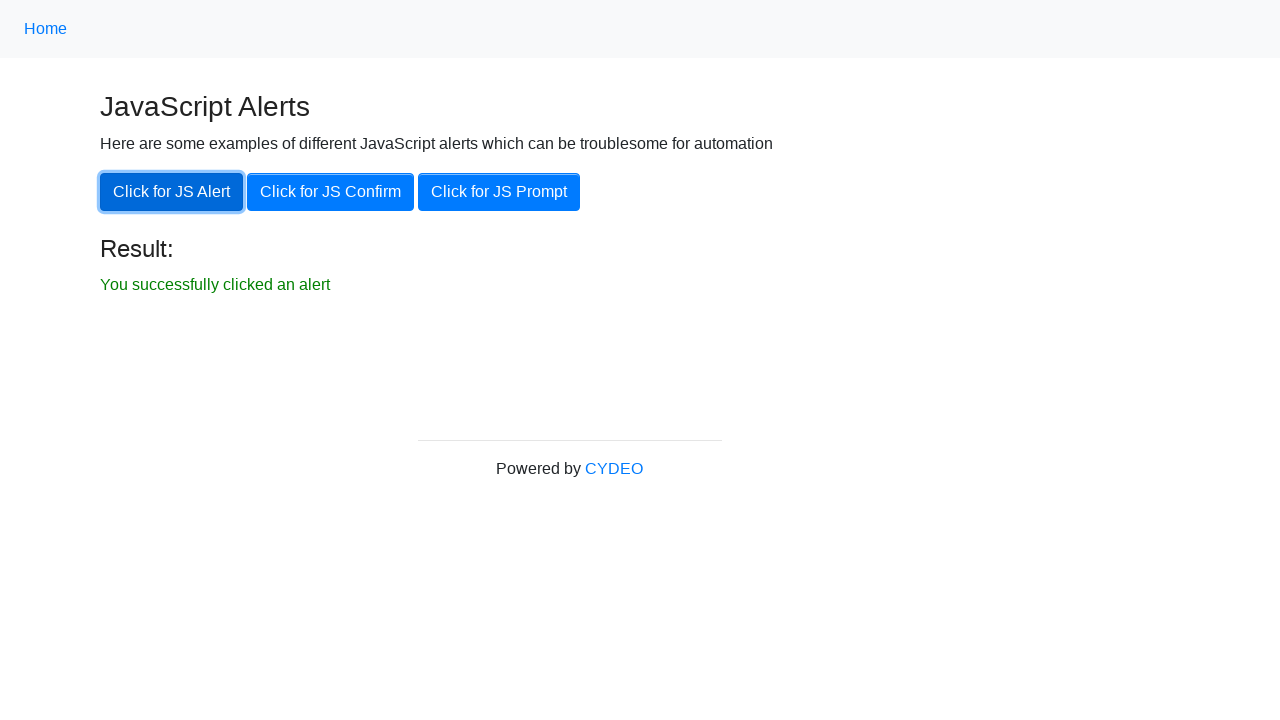

Set up one-time dialog handler and clicked alert button to trigger and accept alert at (172, 192) on xpath=//button[.='Click for JS Alert']
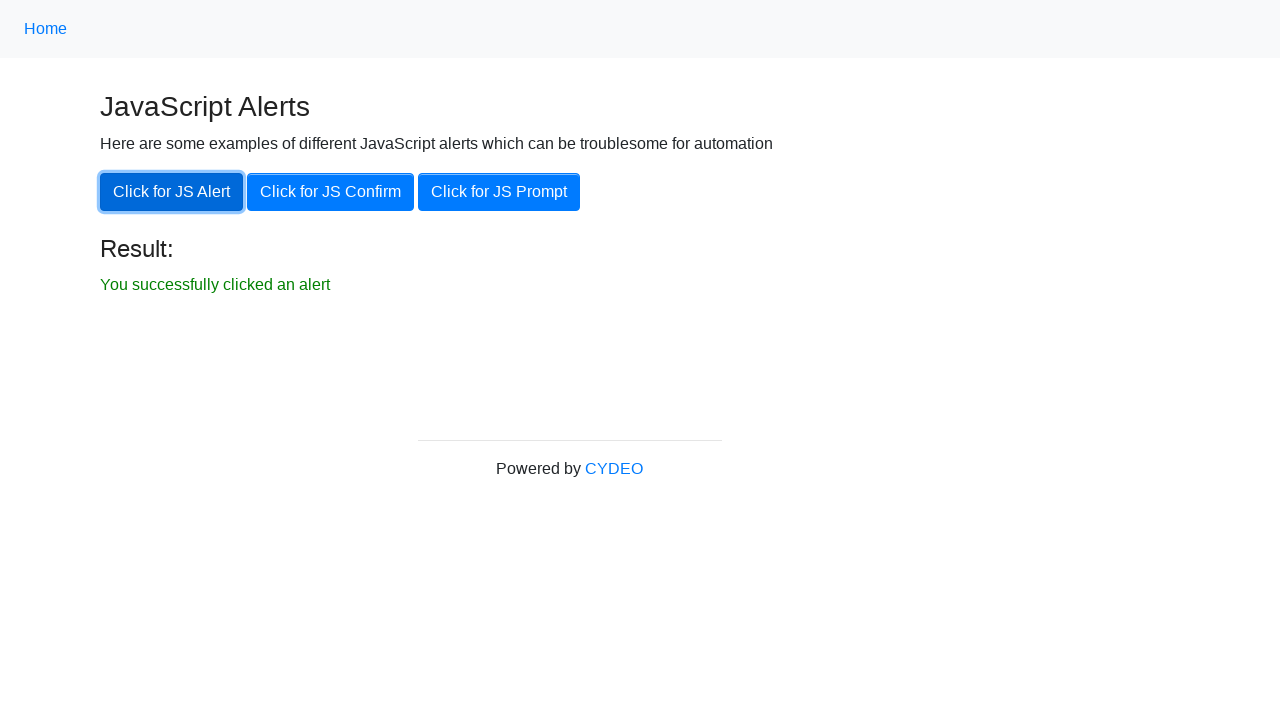

Result element became visible
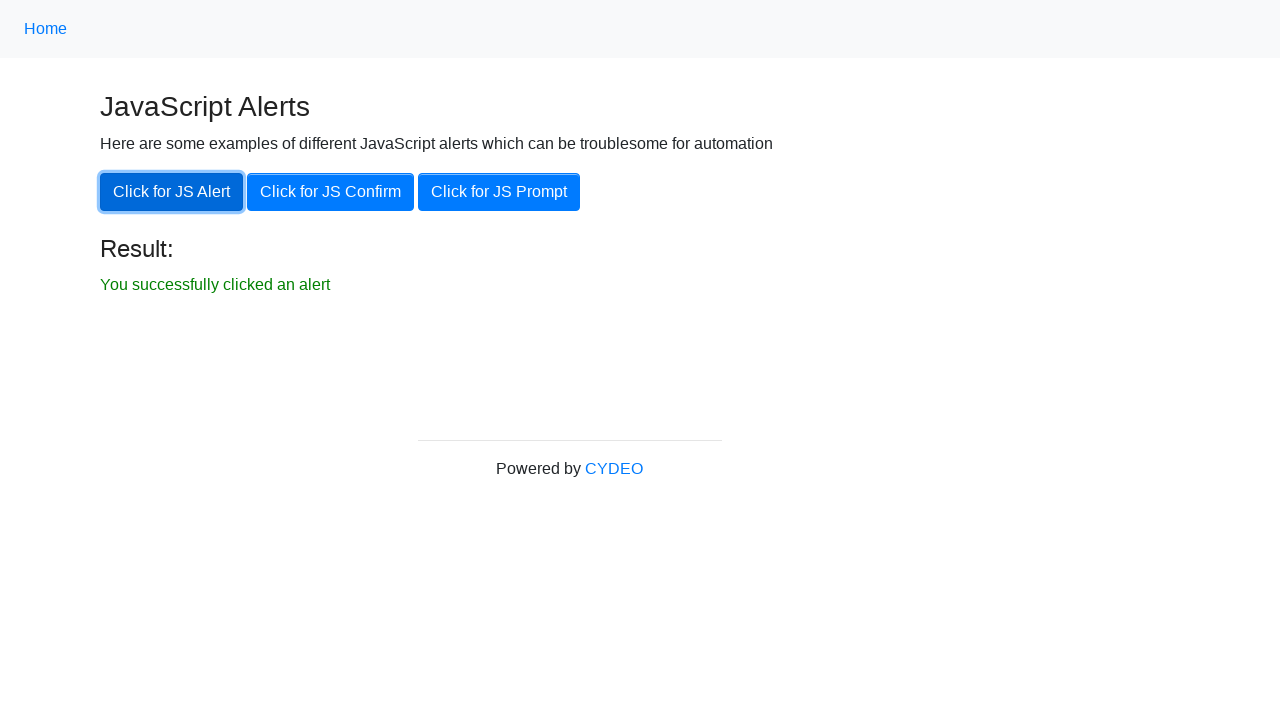

Verified success message 'You successfully clicked an alert' is displayed
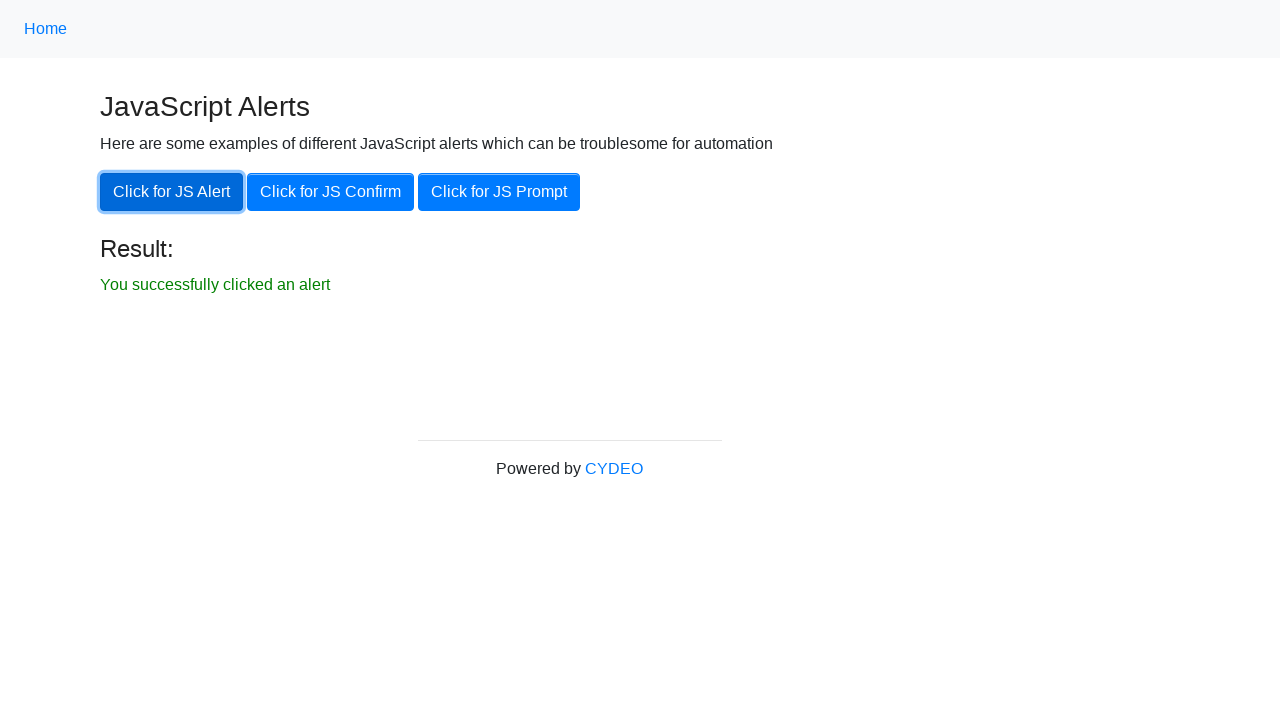

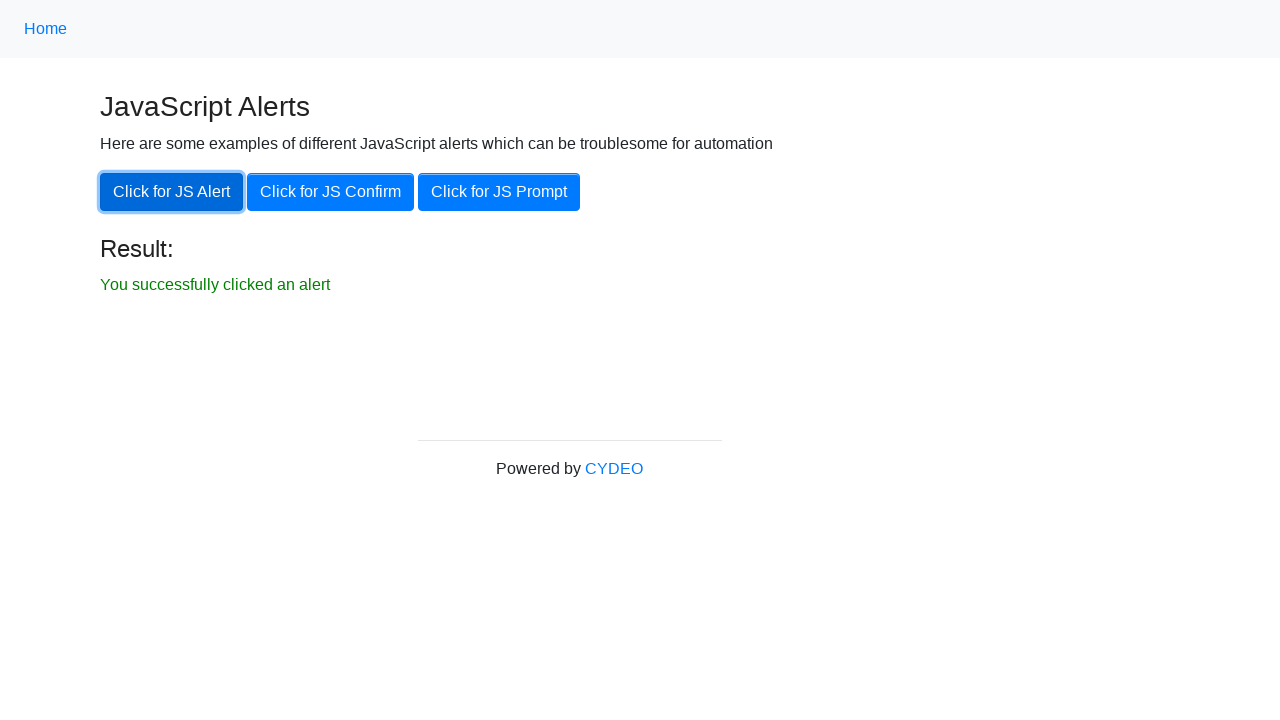